Tests multi-window handling by opening a new browser window, navigating to a courses page, extracting a course name, switching back to the parent window, and filling a form field with the extracted course name

Starting URL: https://rahulshettyacademy.com/angularpractice/

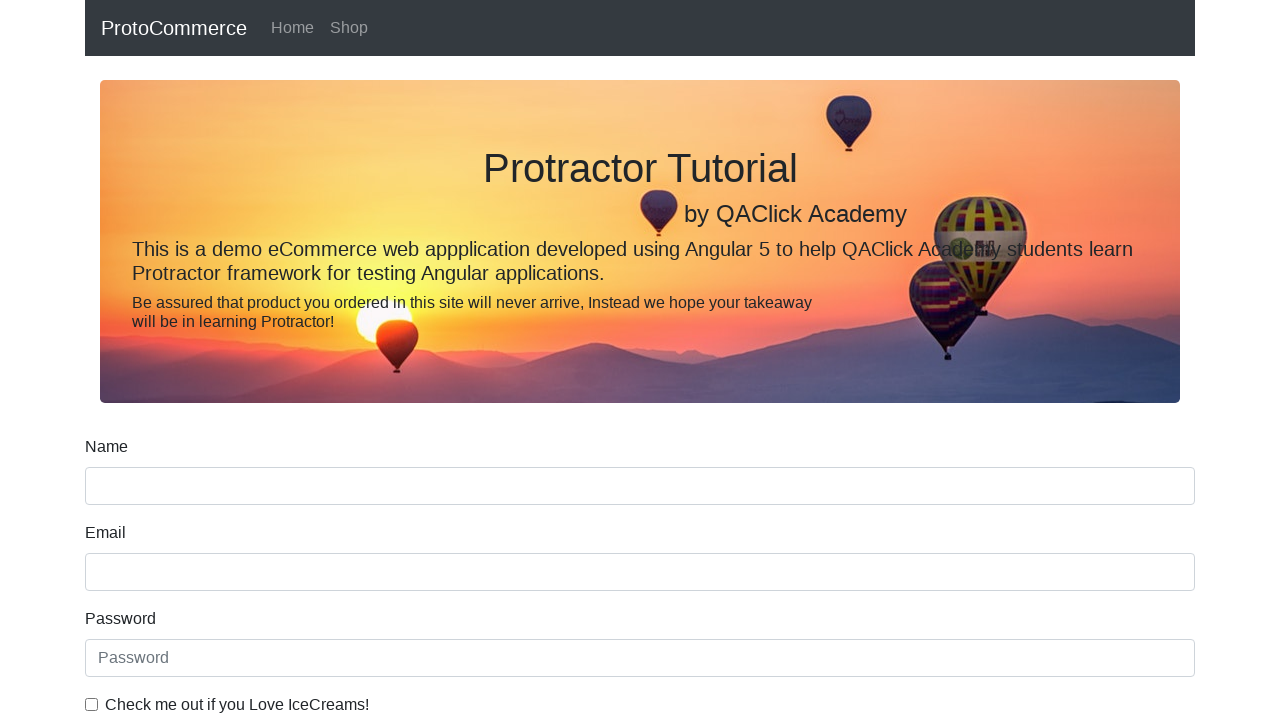

Opened a new browser window/tab
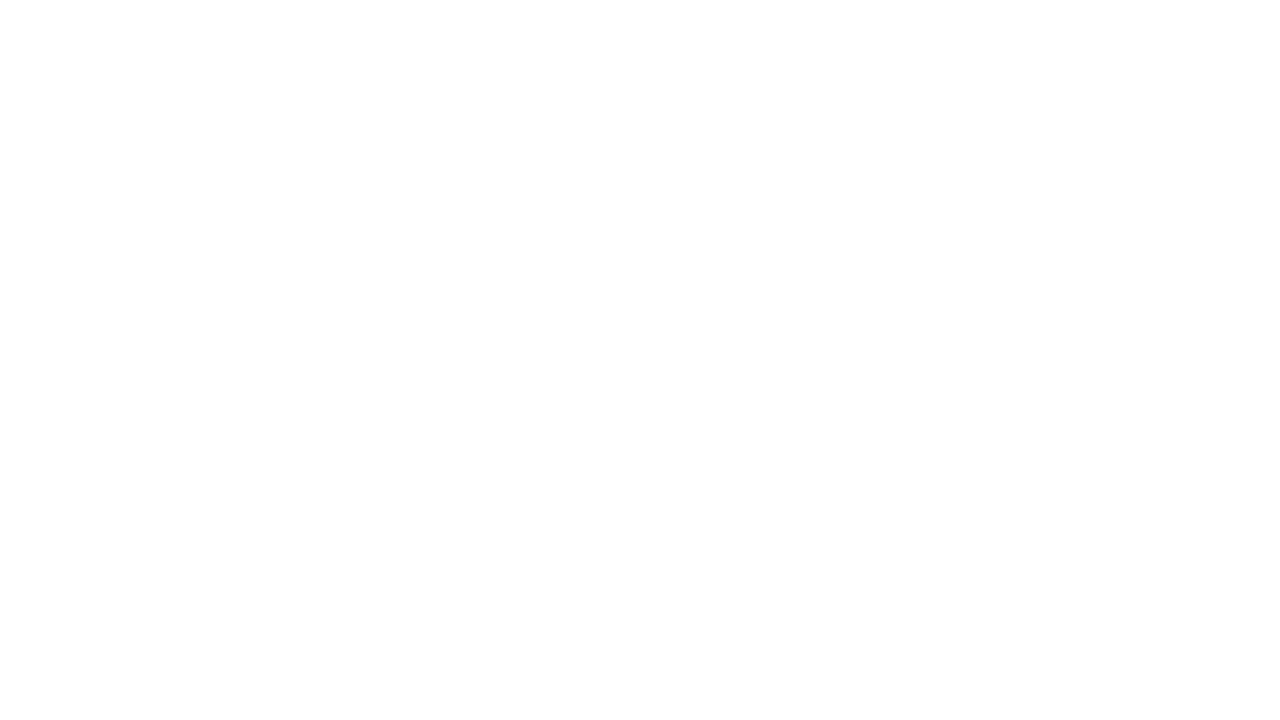

Navigated to https://rahulshettyacademy.com/ in new window
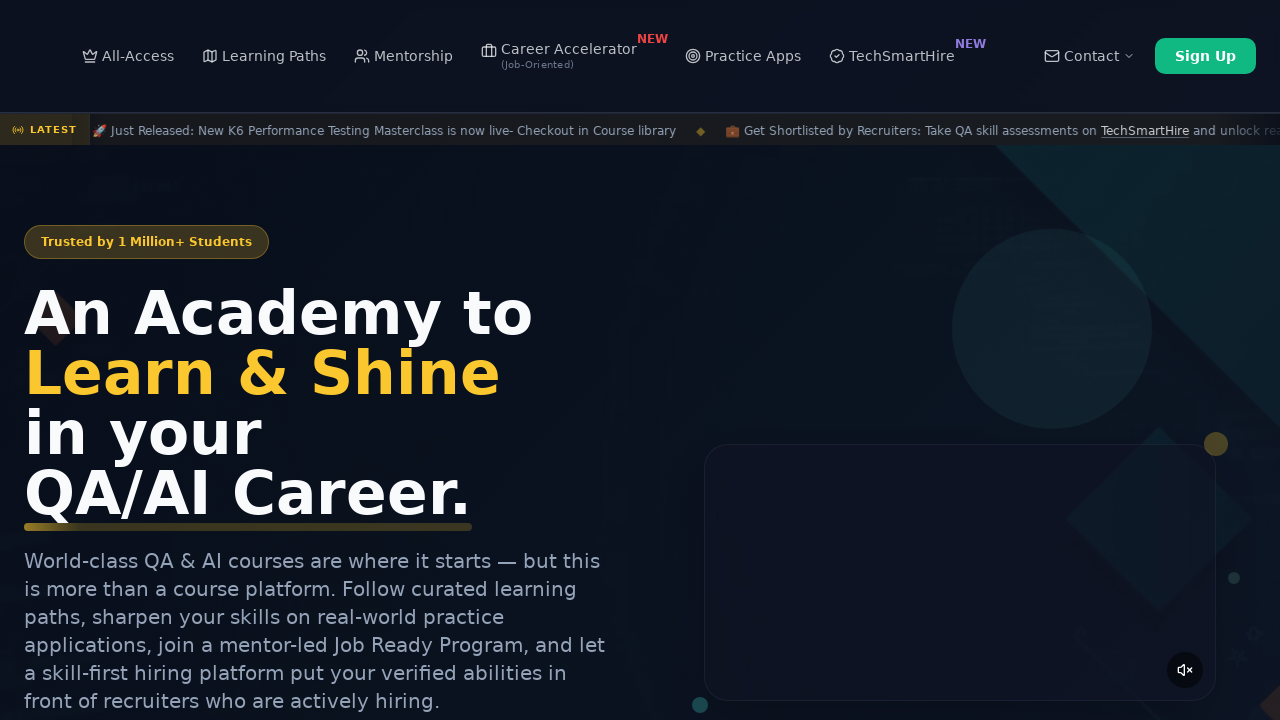

Course links loaded in new window
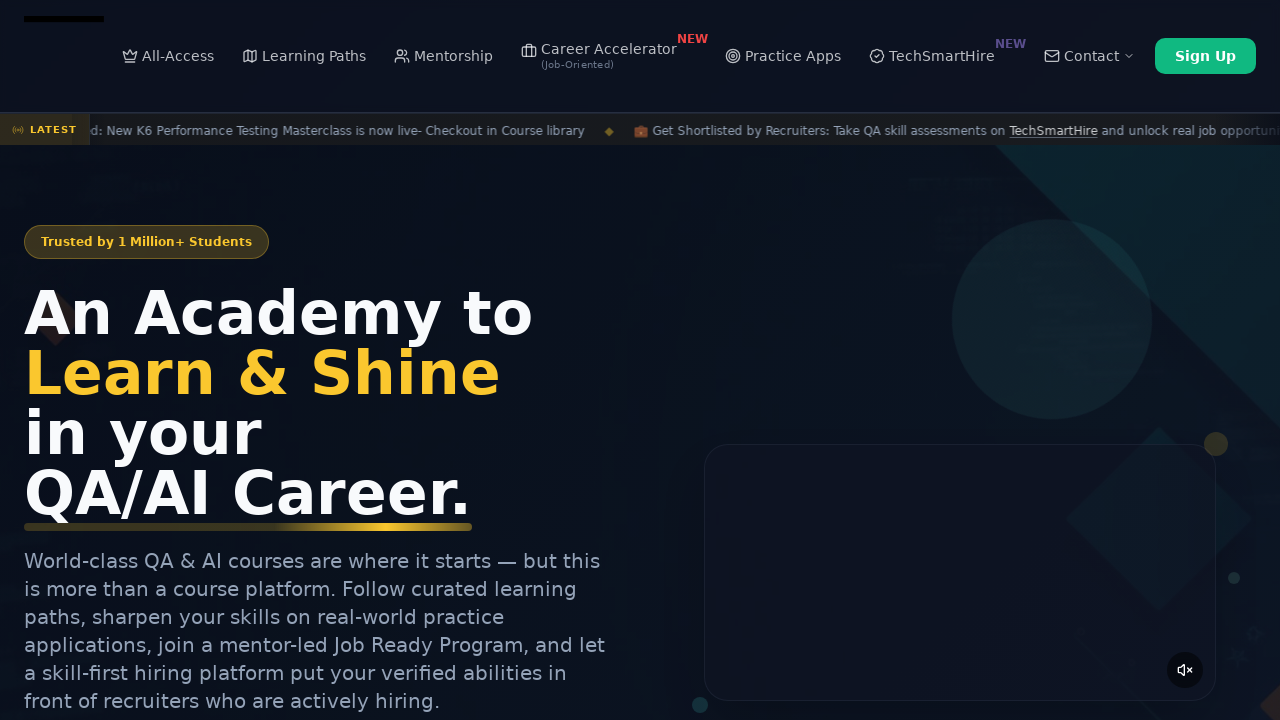

Located course link elements
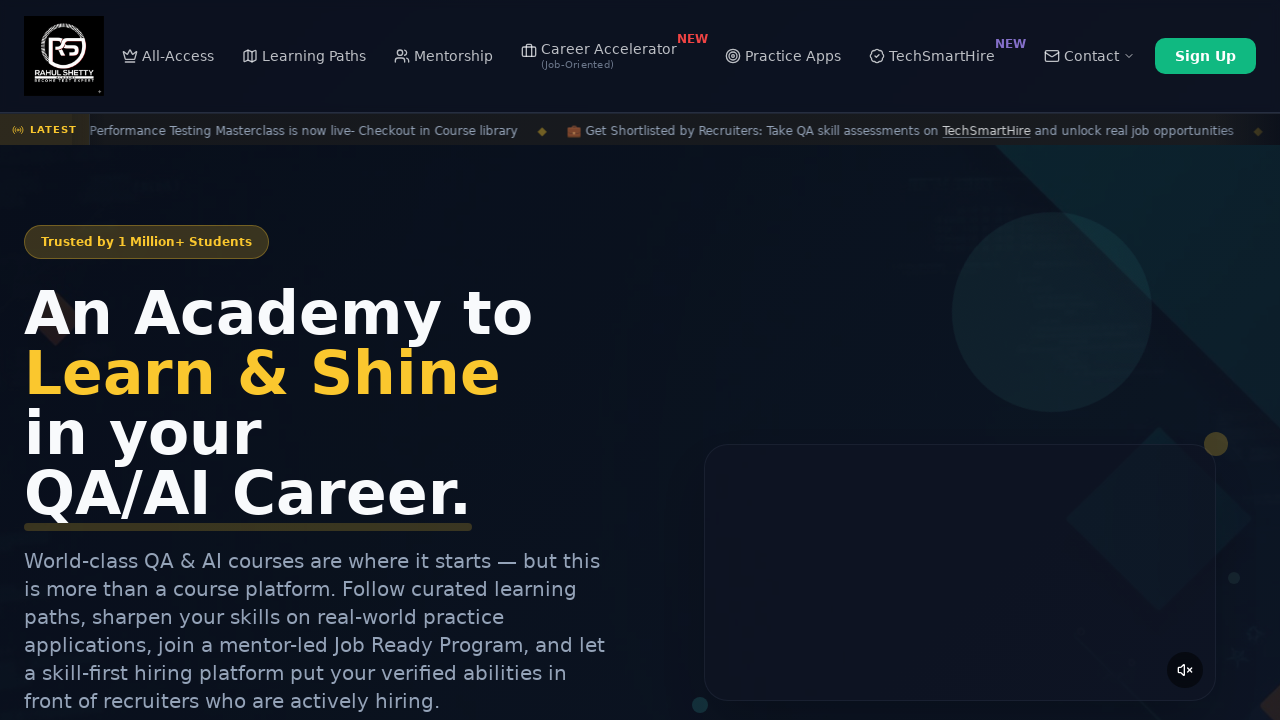

Extracted course name from second link: Playwright Testing
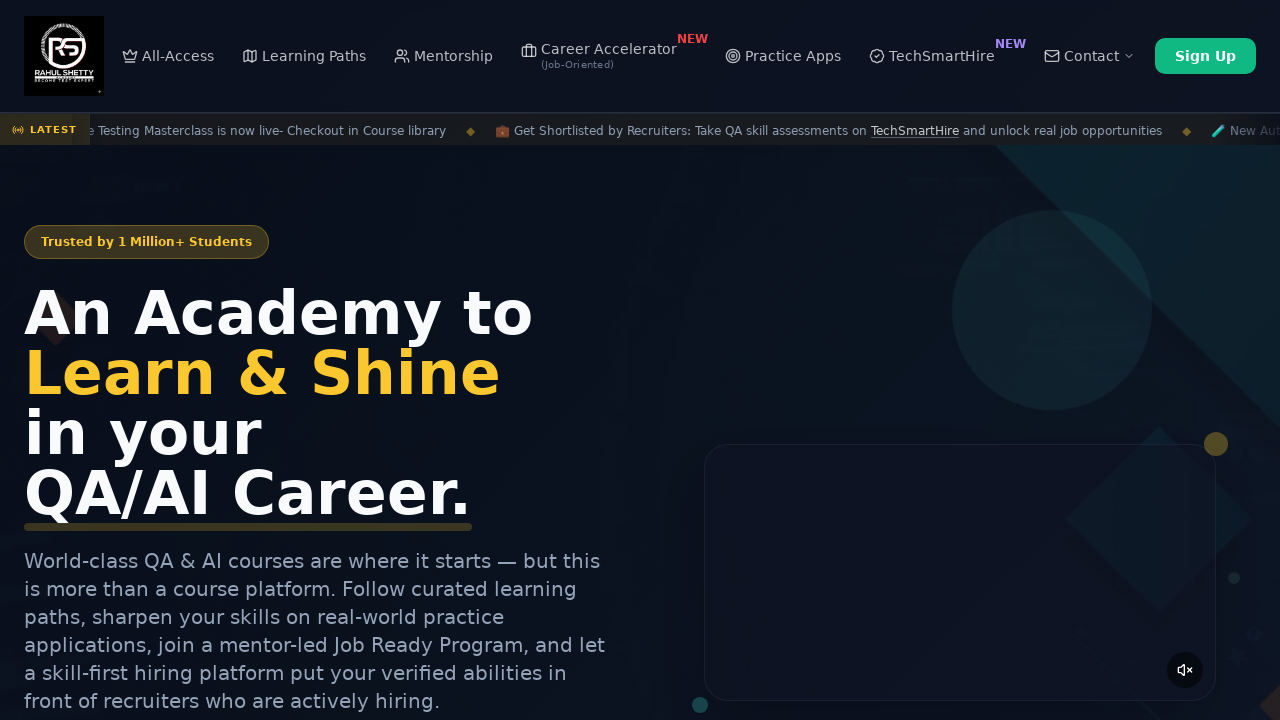

Filled name field with extracted course name: Playwright Testing on input[name='name']
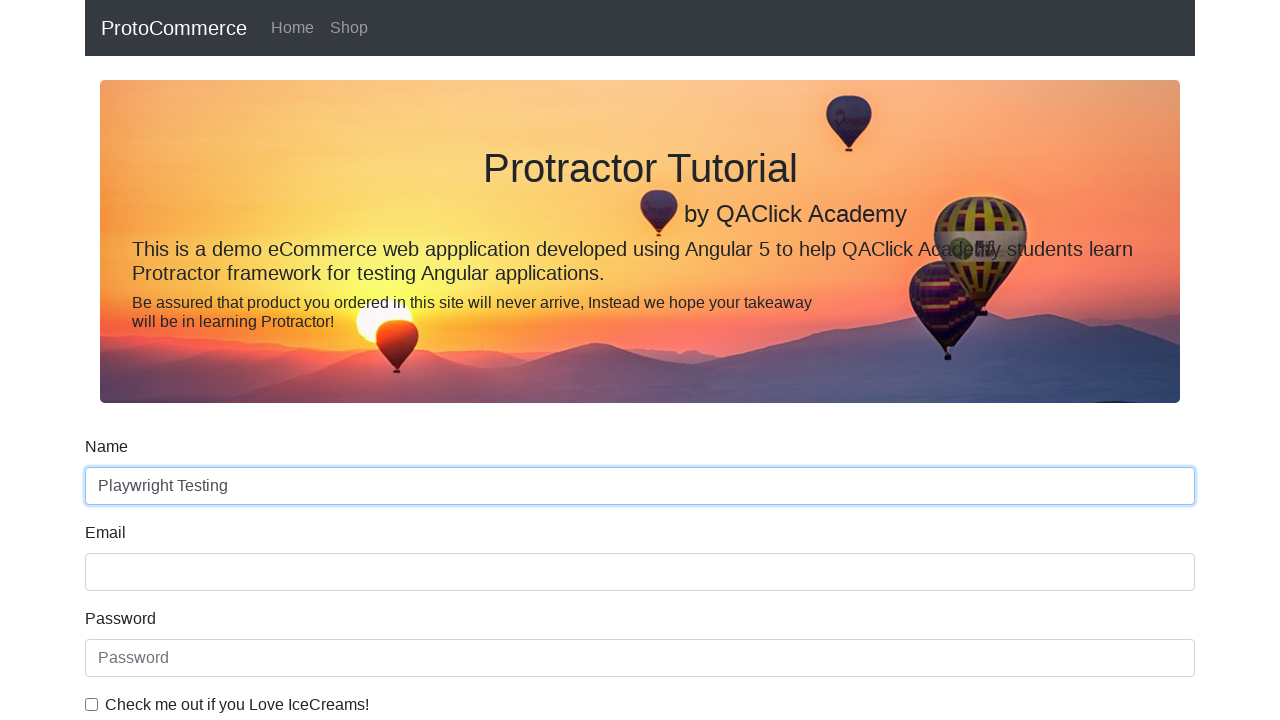

Closed the new browser window
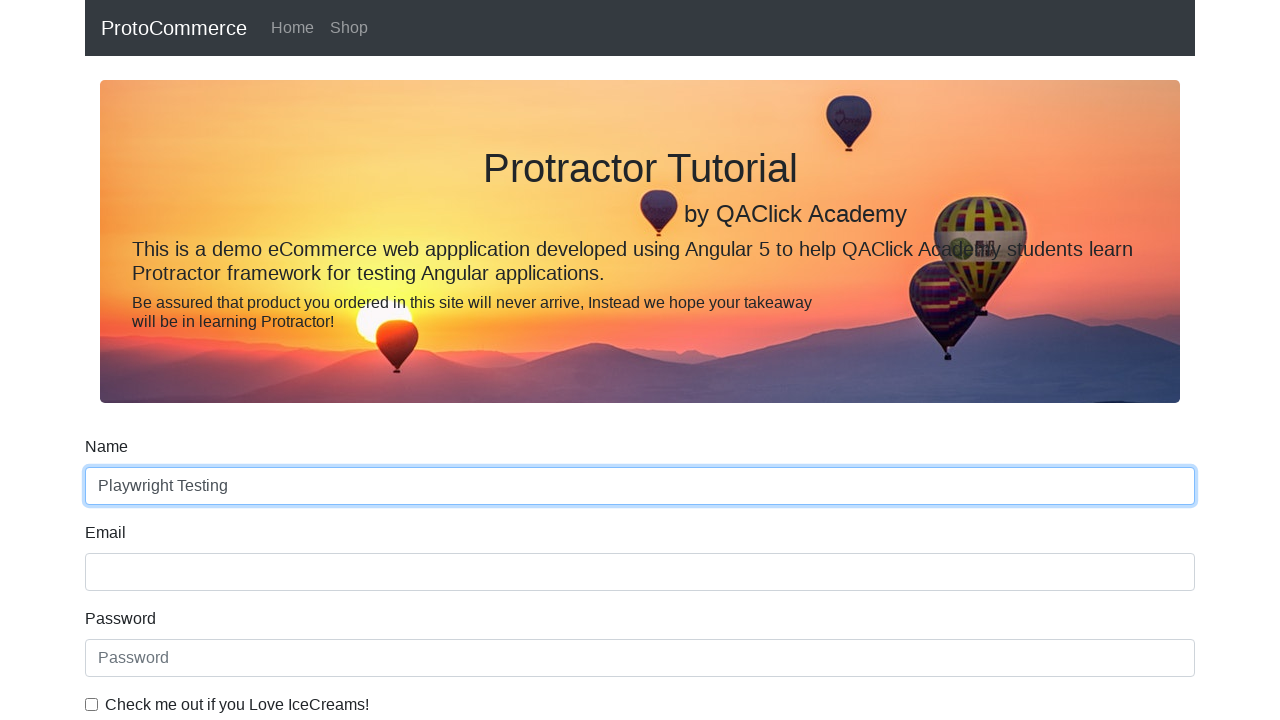

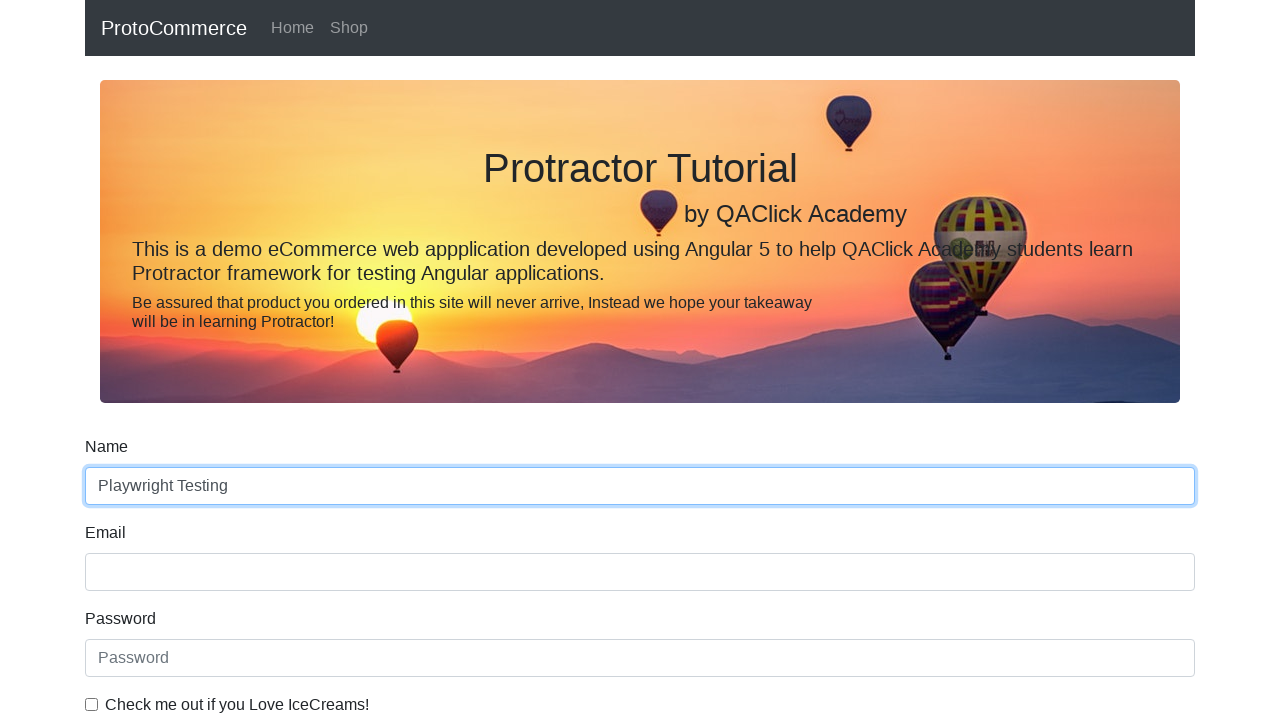